Tests window handling by clicking a link that opens a new window, switching to the new window to verify its content, and then switching back to the original window to verify the original page title.

Starting URL: https://the-internet.herokuapp.com/windows

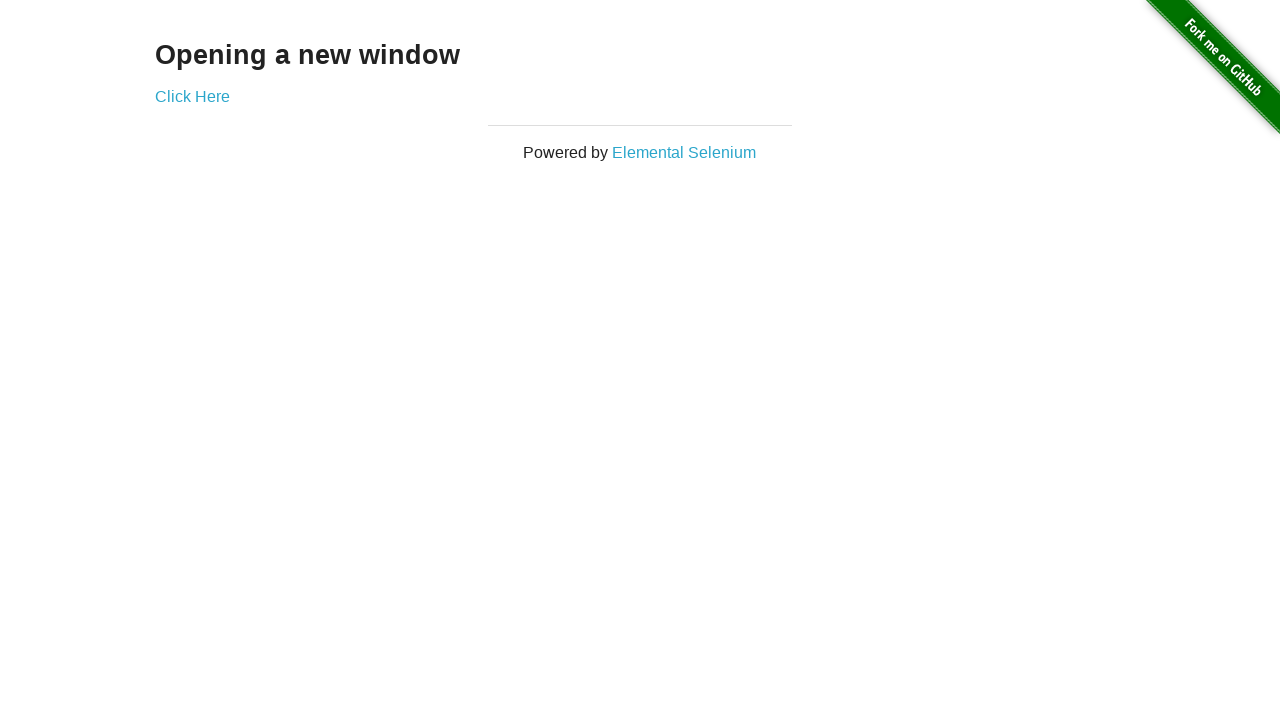

Retrieved heading text from original page
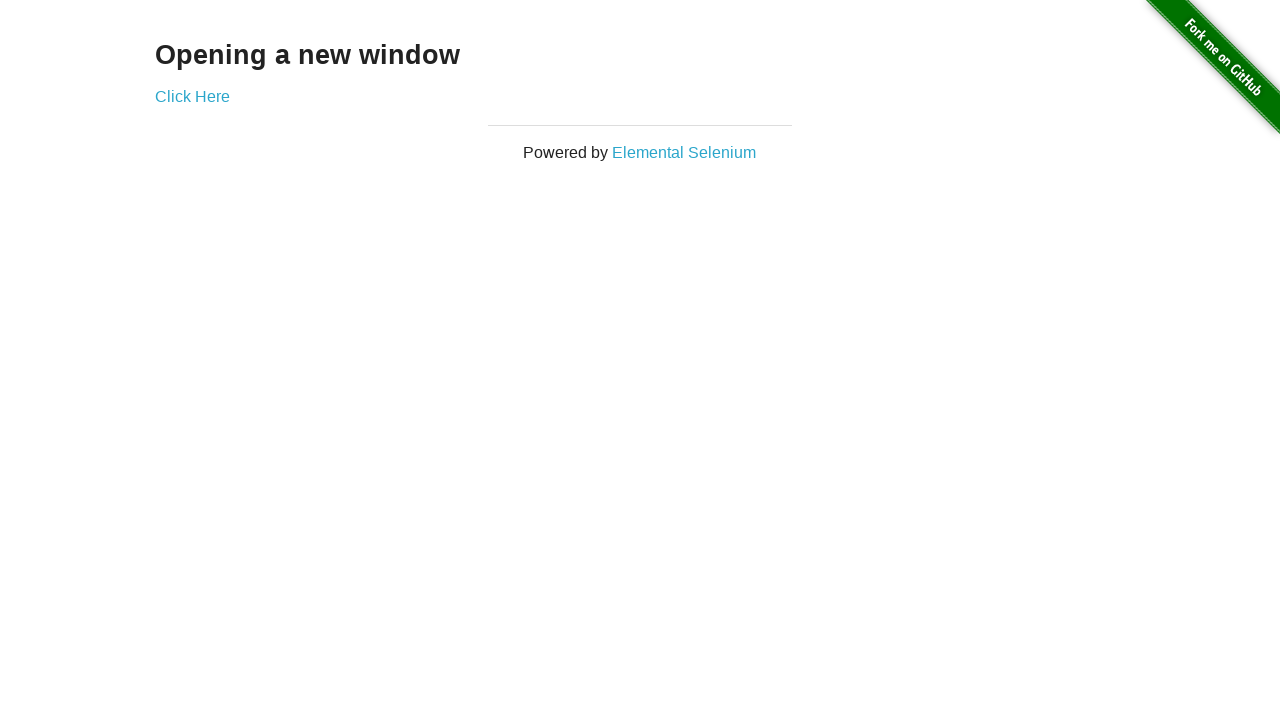

Verified heading text is 'Opening a new window'
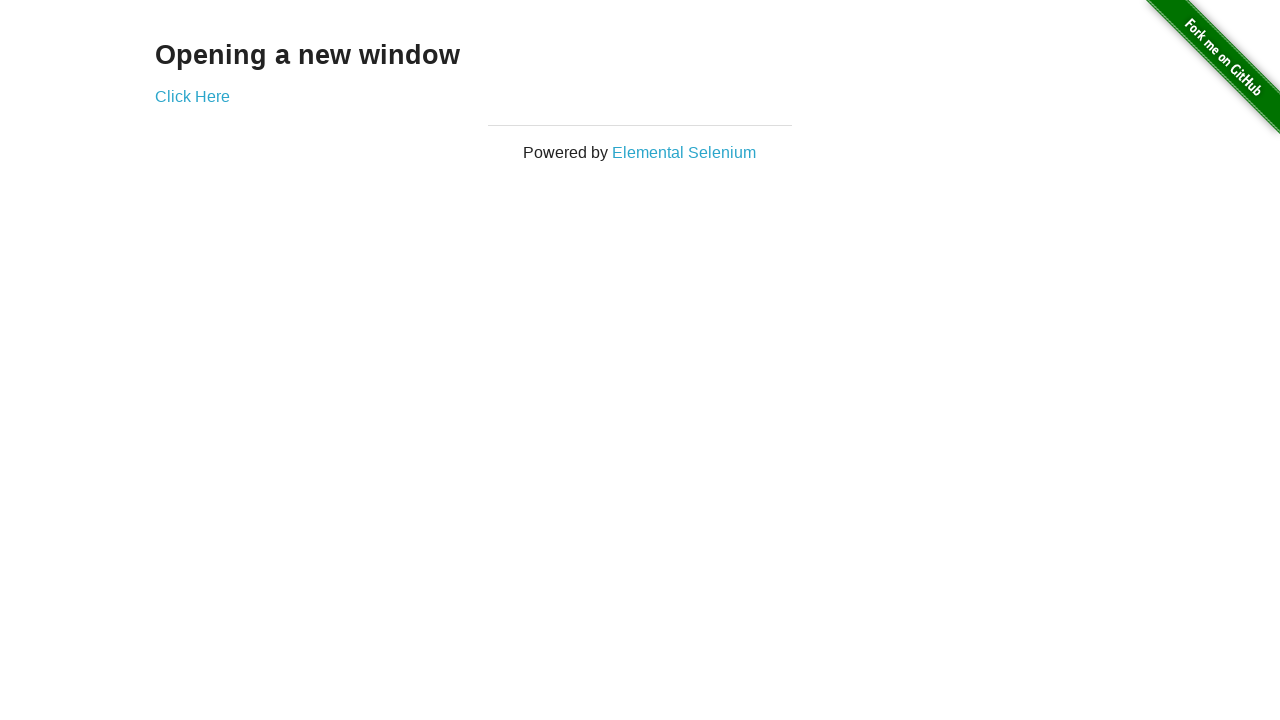

Verified original page title is 'The Internet'
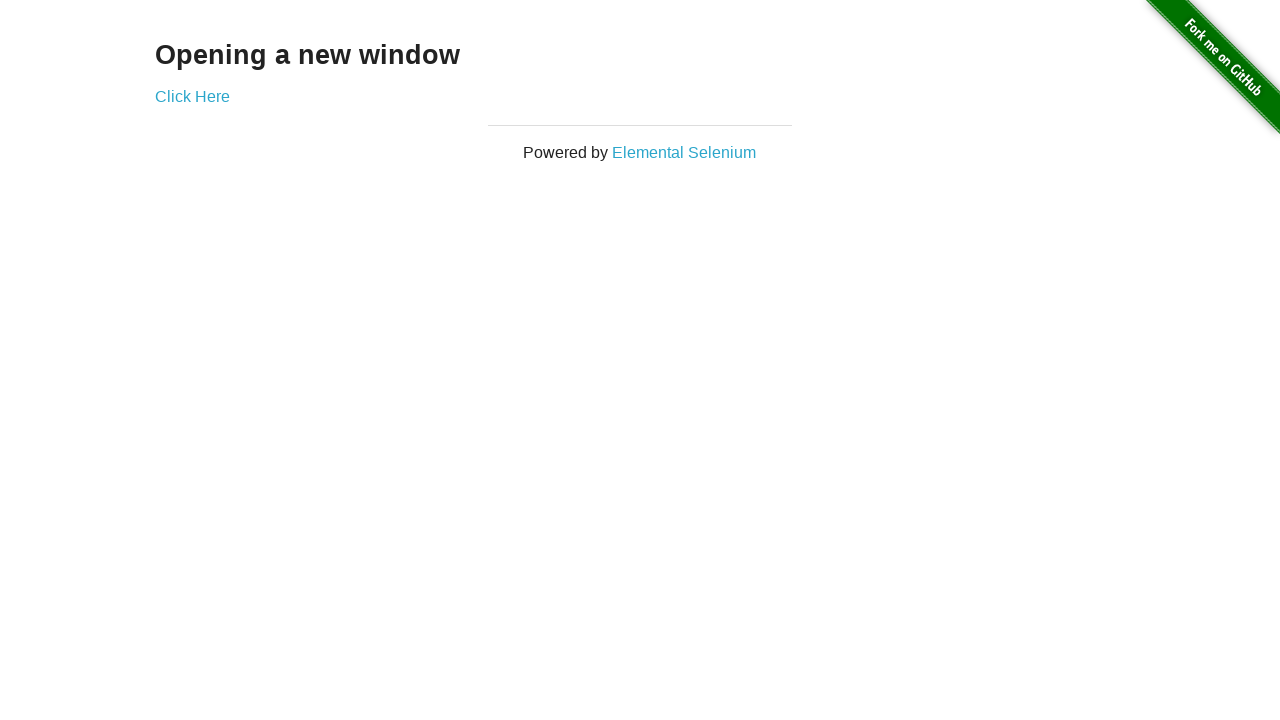

Clicked 'Click Here' link to open new window at (192, 96) on text=Click Here
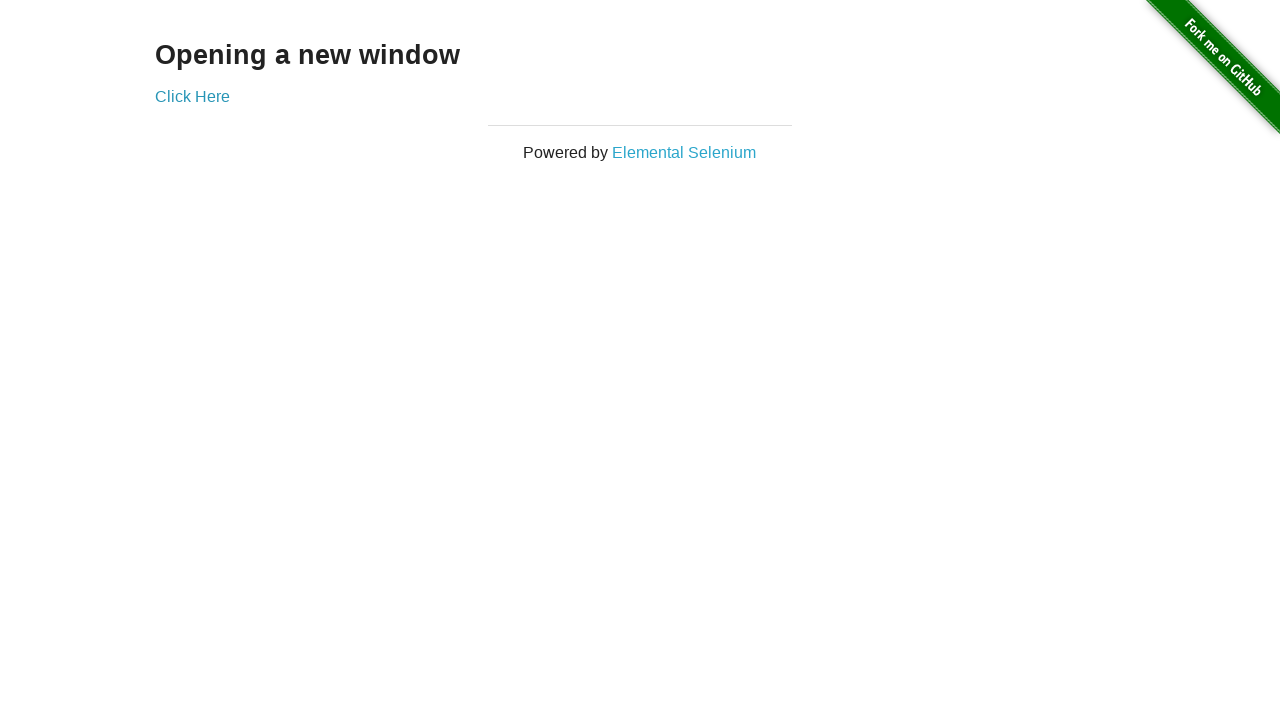

Captured new window page object
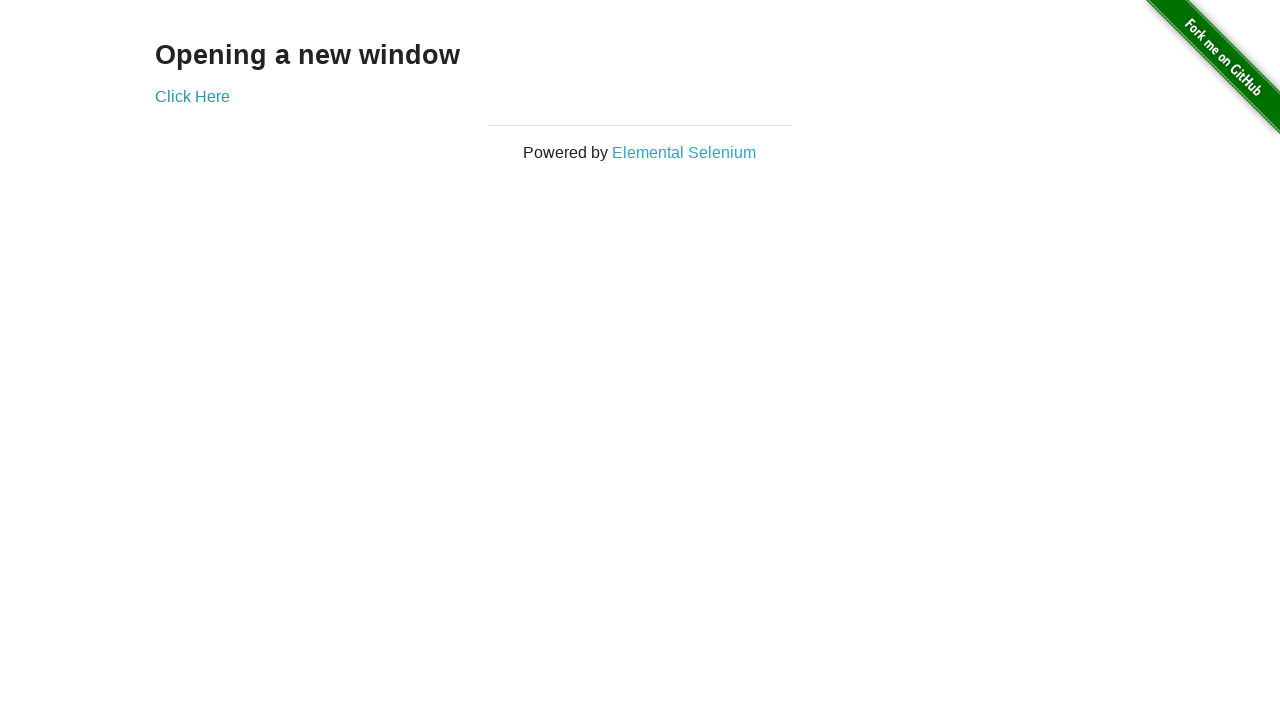

Waited for new window to fully load
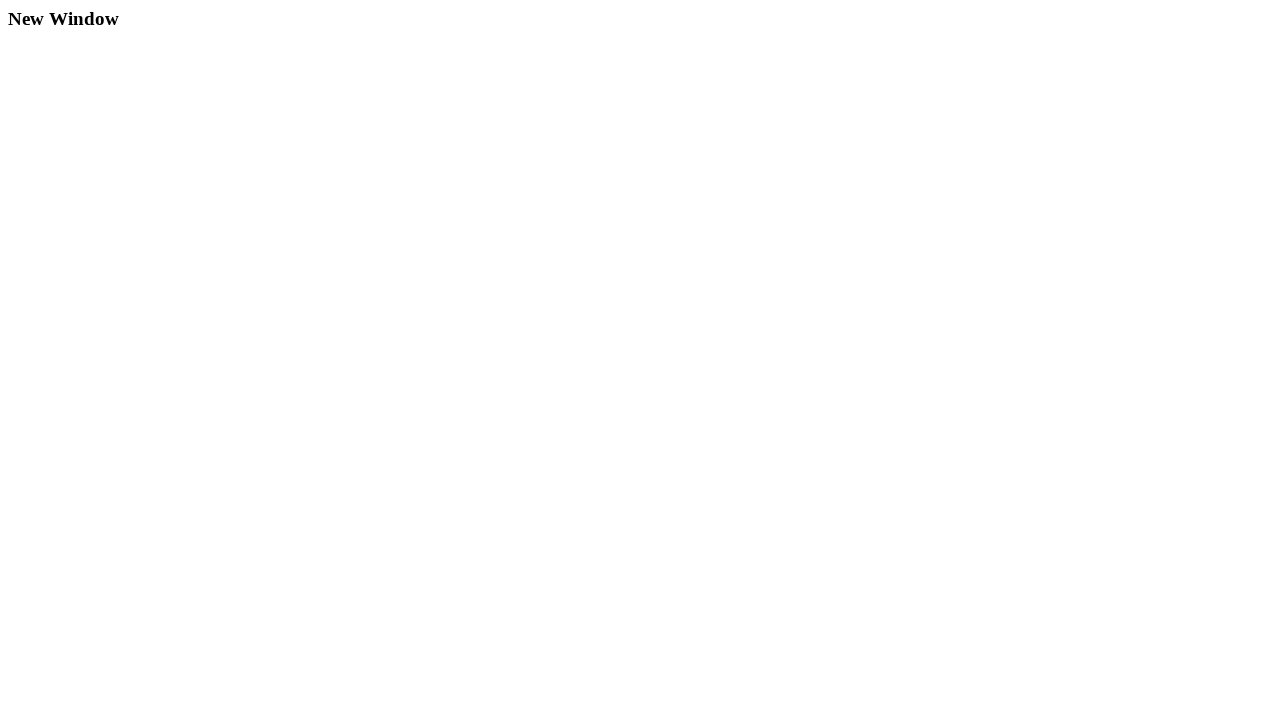

Verified new window title is 'New Window'
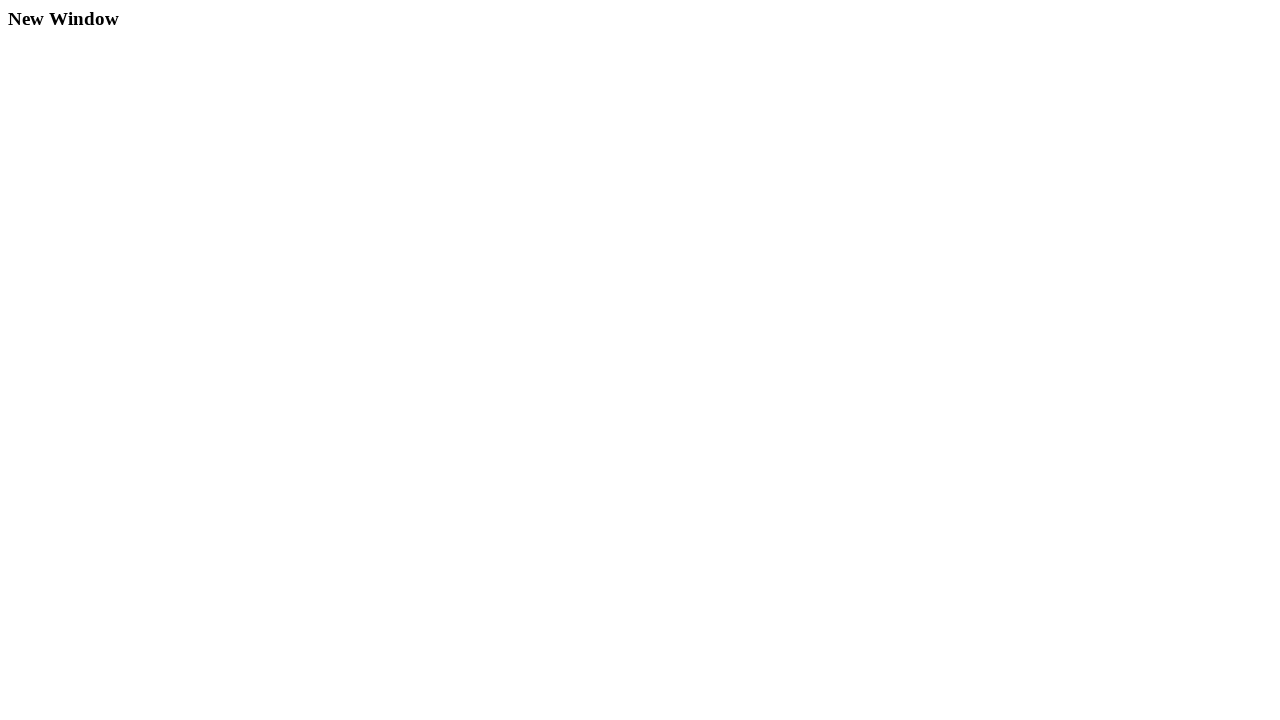

Retrieved heading text from new window
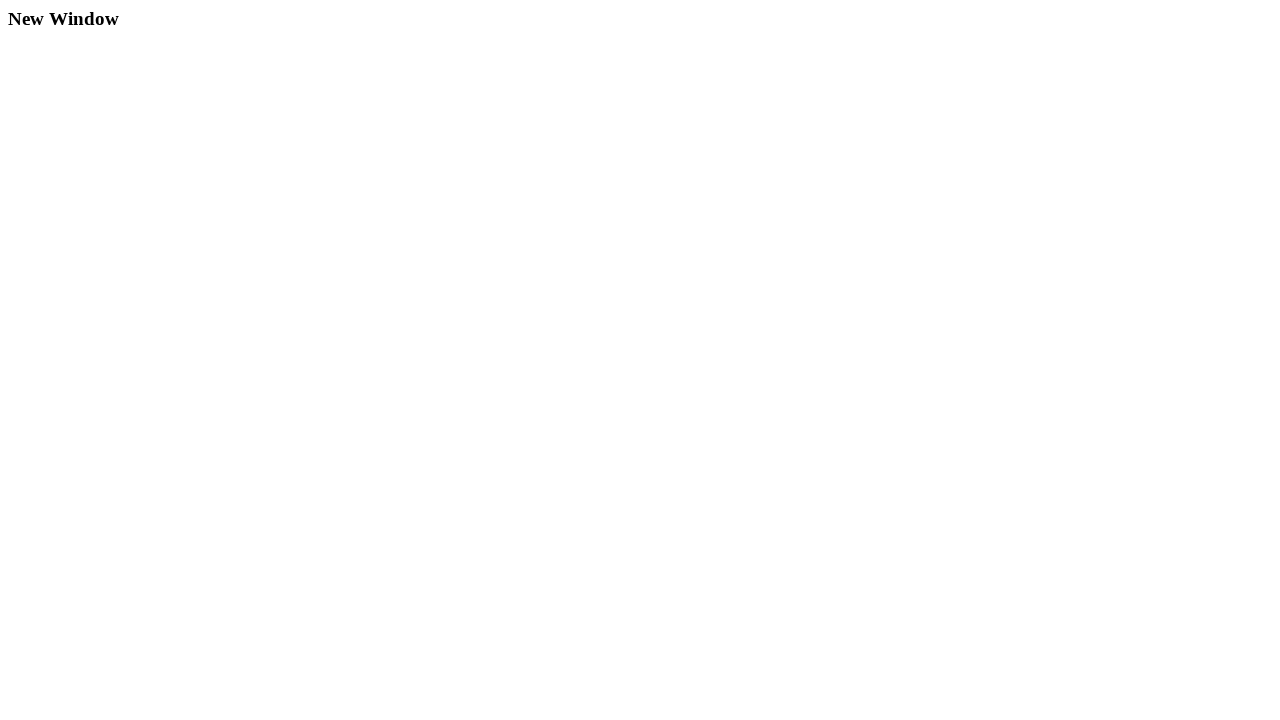

Verified new window heading text is 'New Window'
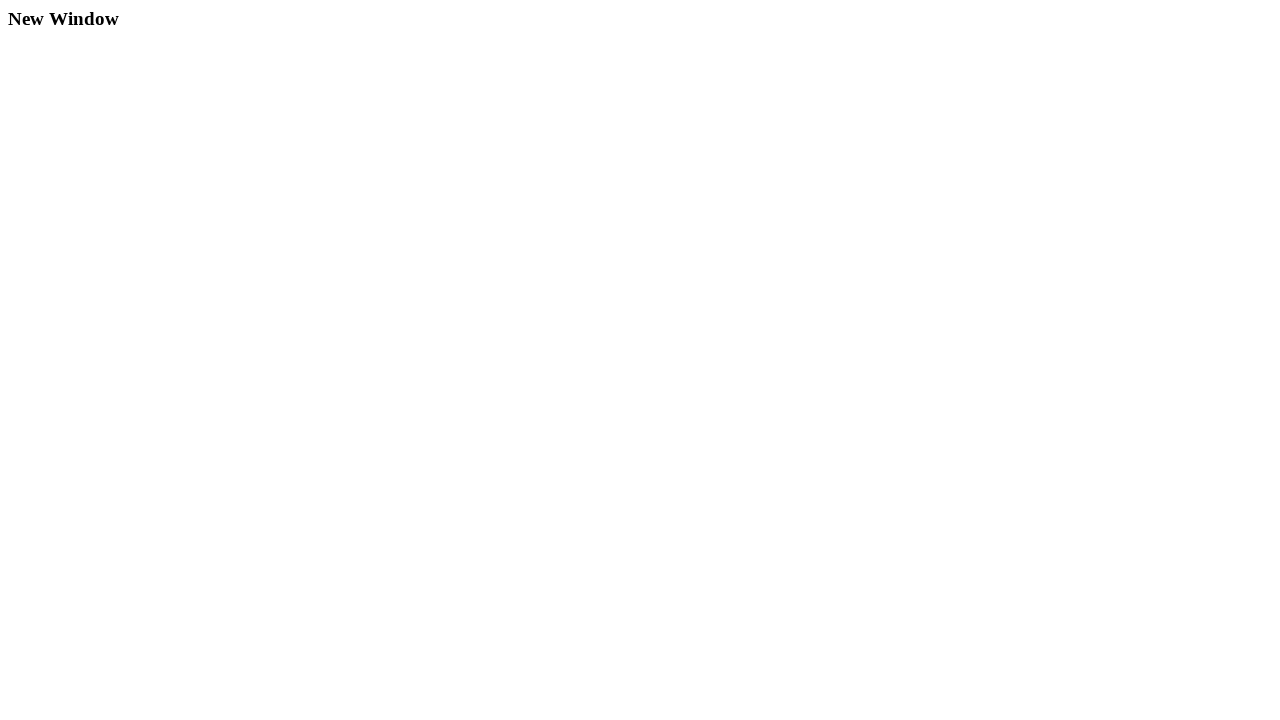

Switched back to original window
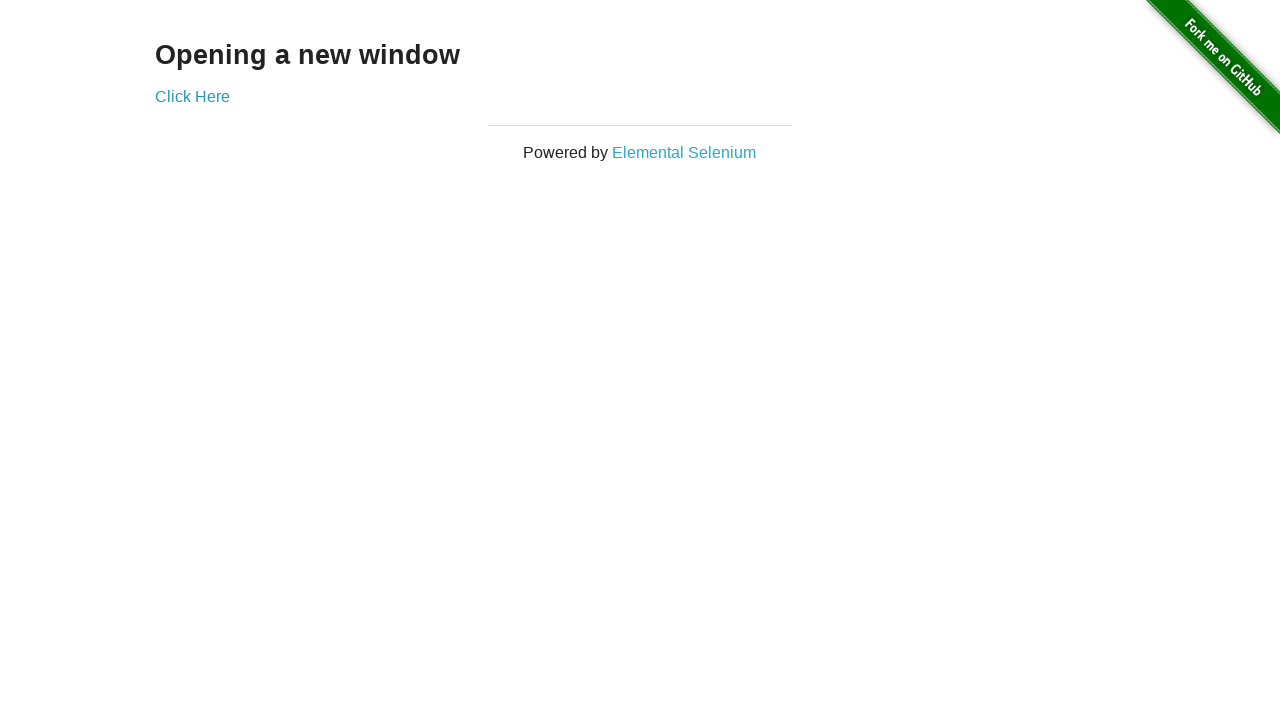

Verified original page title is still 'The Internet'
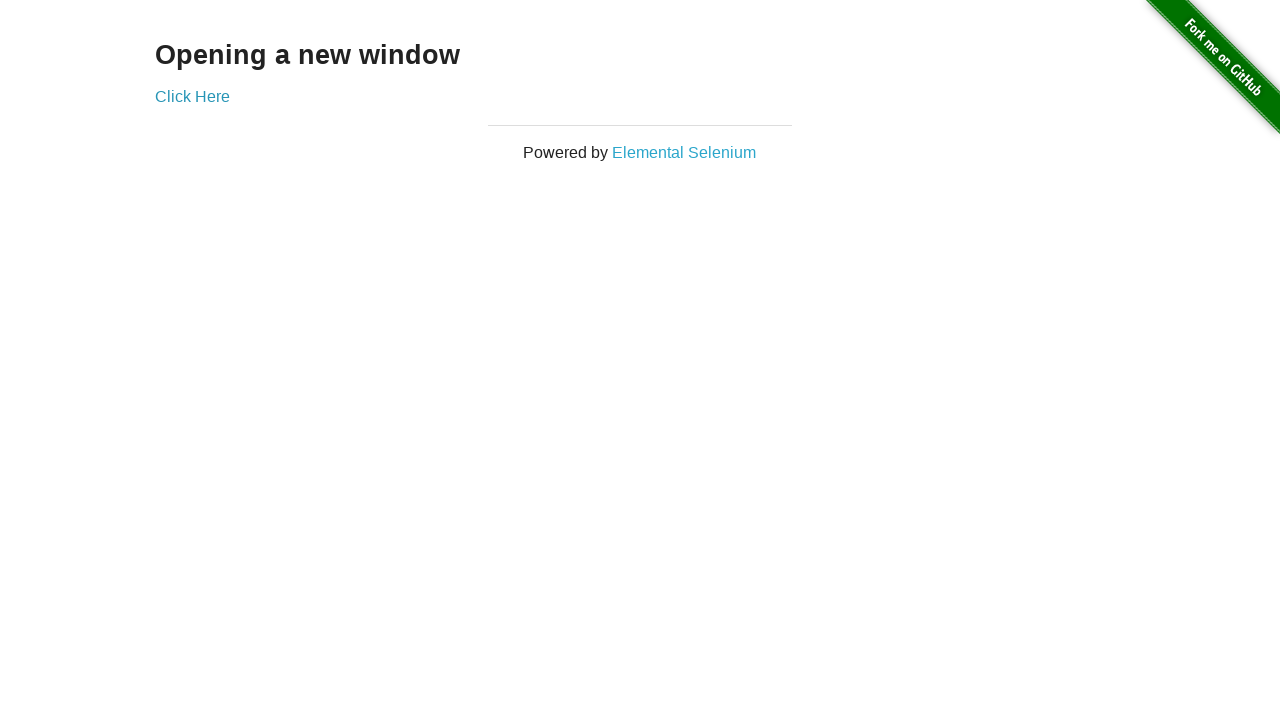

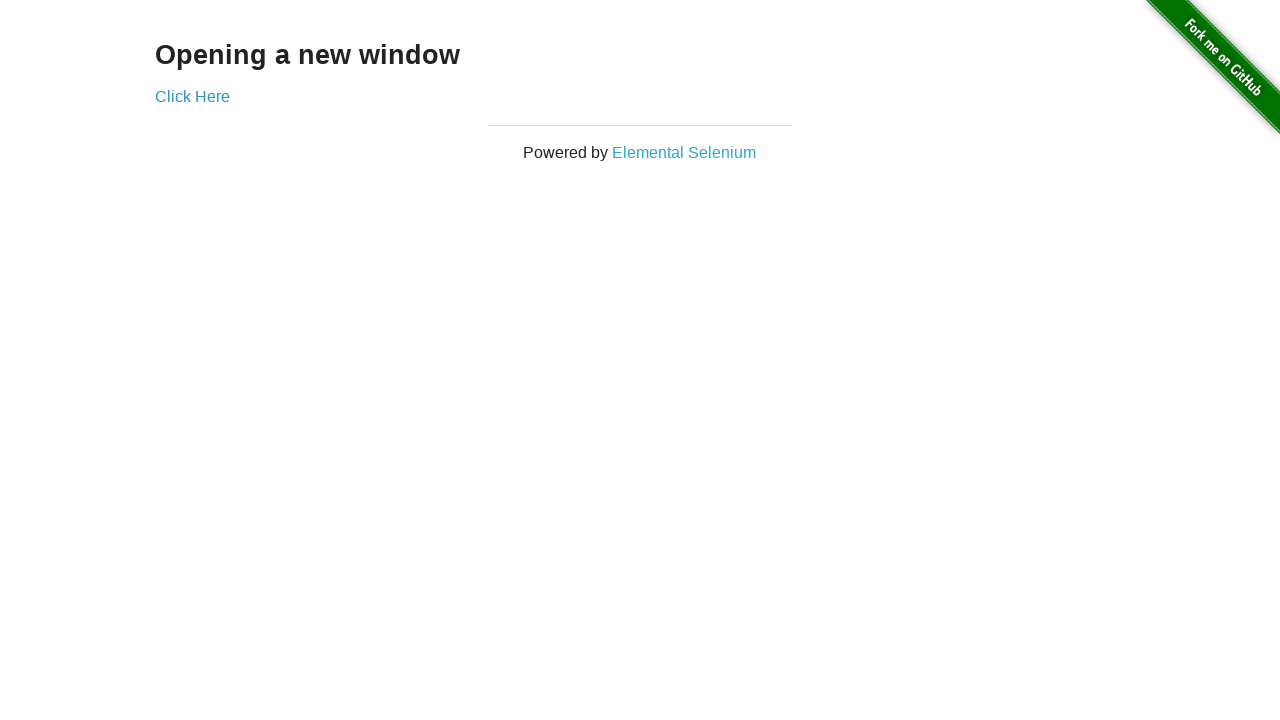